Tests client-side AJAX delay functionality by clicking a button that triggers an AJAX request and waiting for the data to appear

Starting URL: http://uitestingplayground.com/home

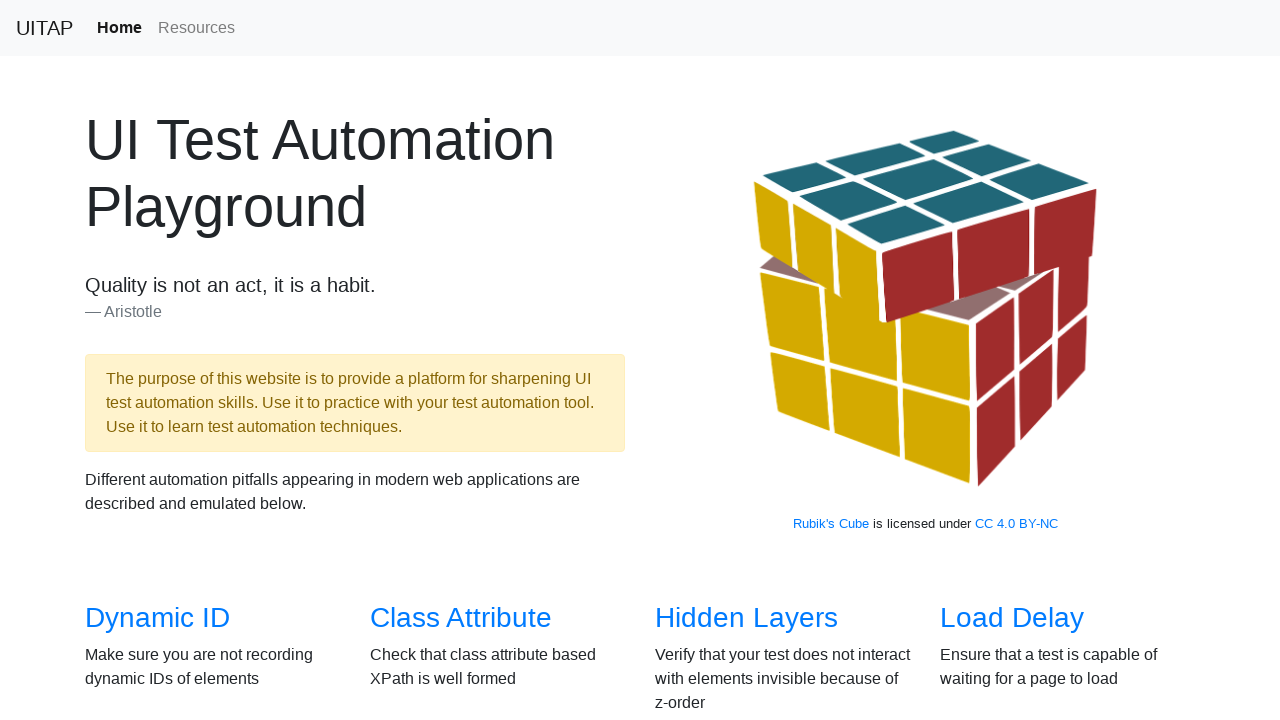

Clicked on 'Client Side Delay' link to navigate to test page at (478, 360) on xpath=//a[normalize-space()='Client Side Delay']
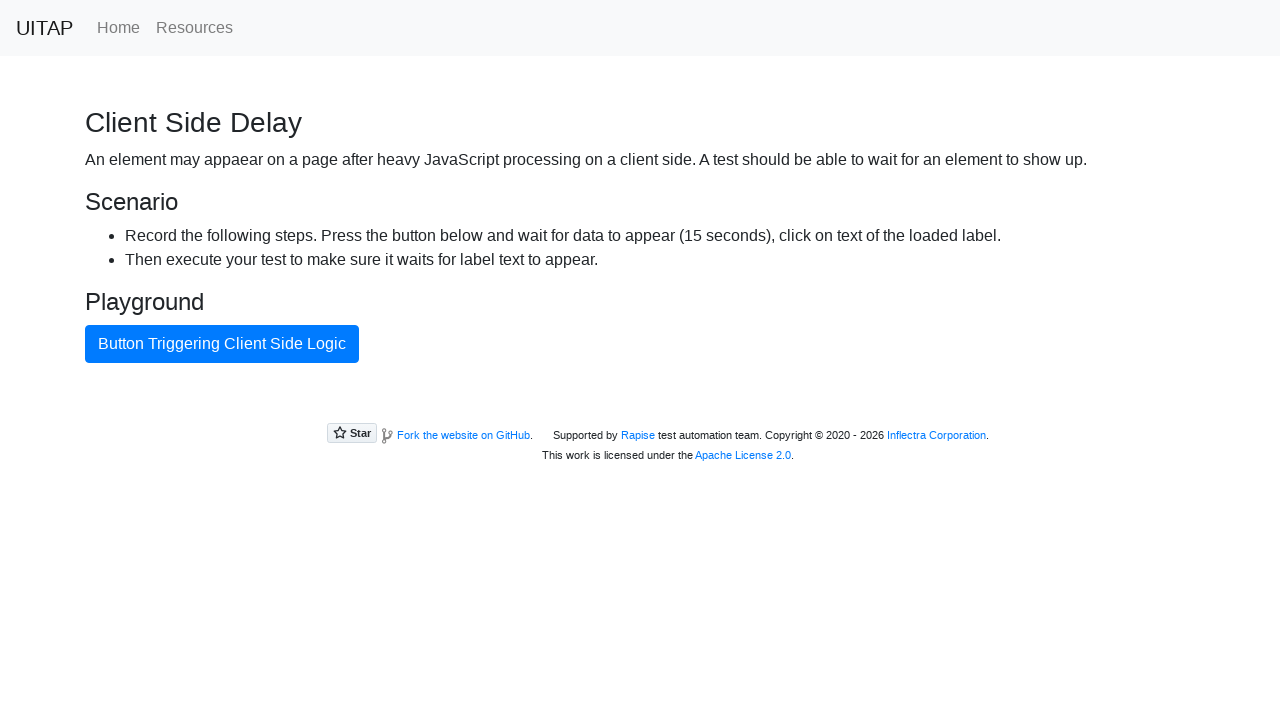

Clicked AJAX button to trigger client-side request at (222, 344) on xpath=//button[@id='ajaxButton']
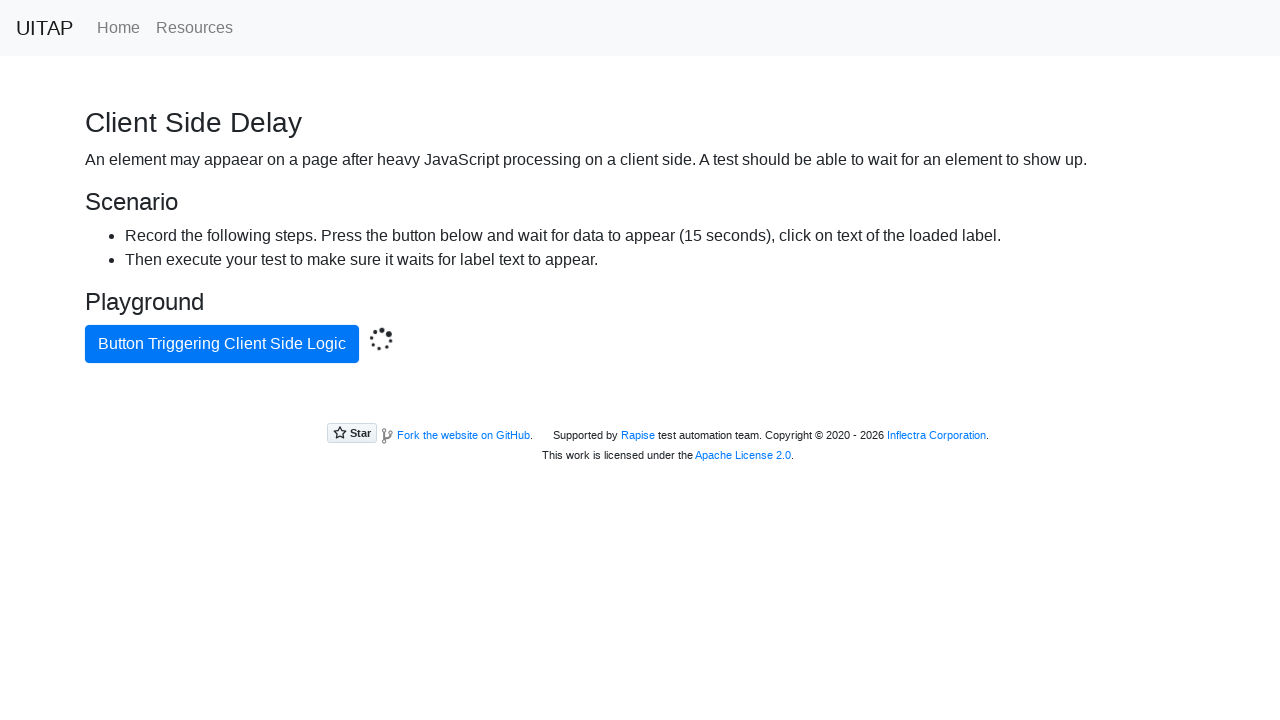

AJAX data appeared with success message after client-side delay
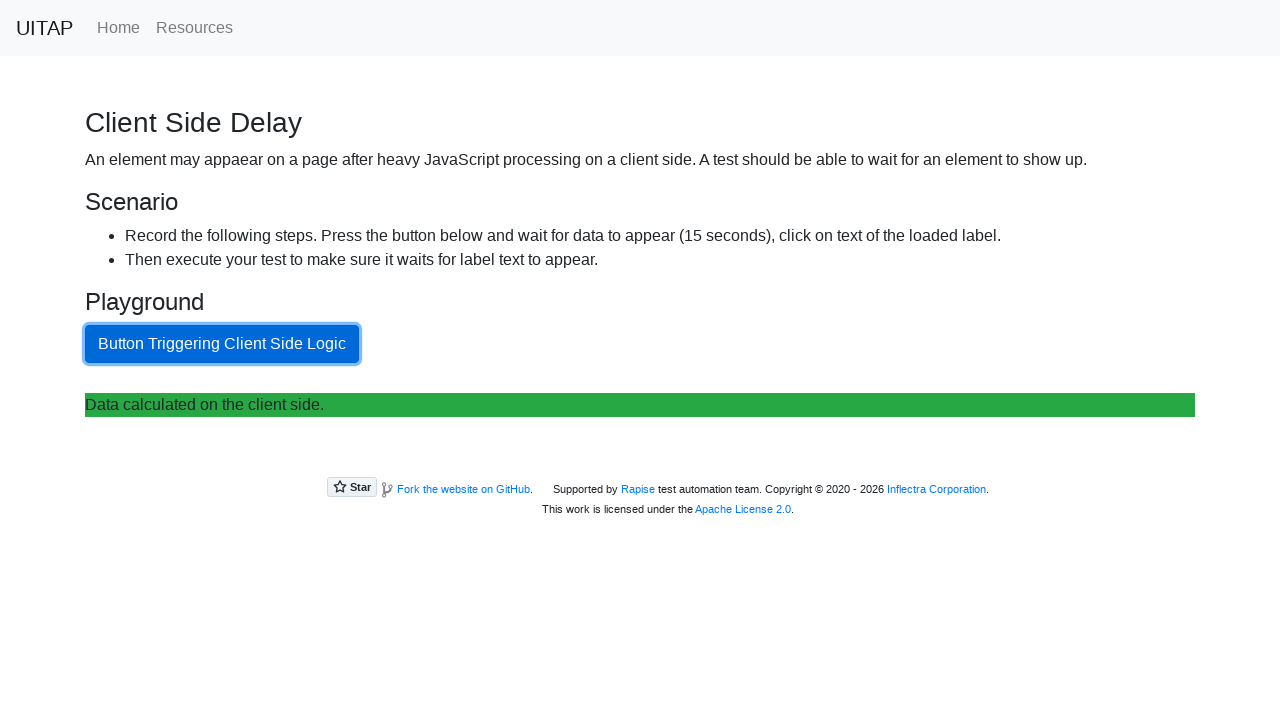

Clicked on the loaded AJAX data element
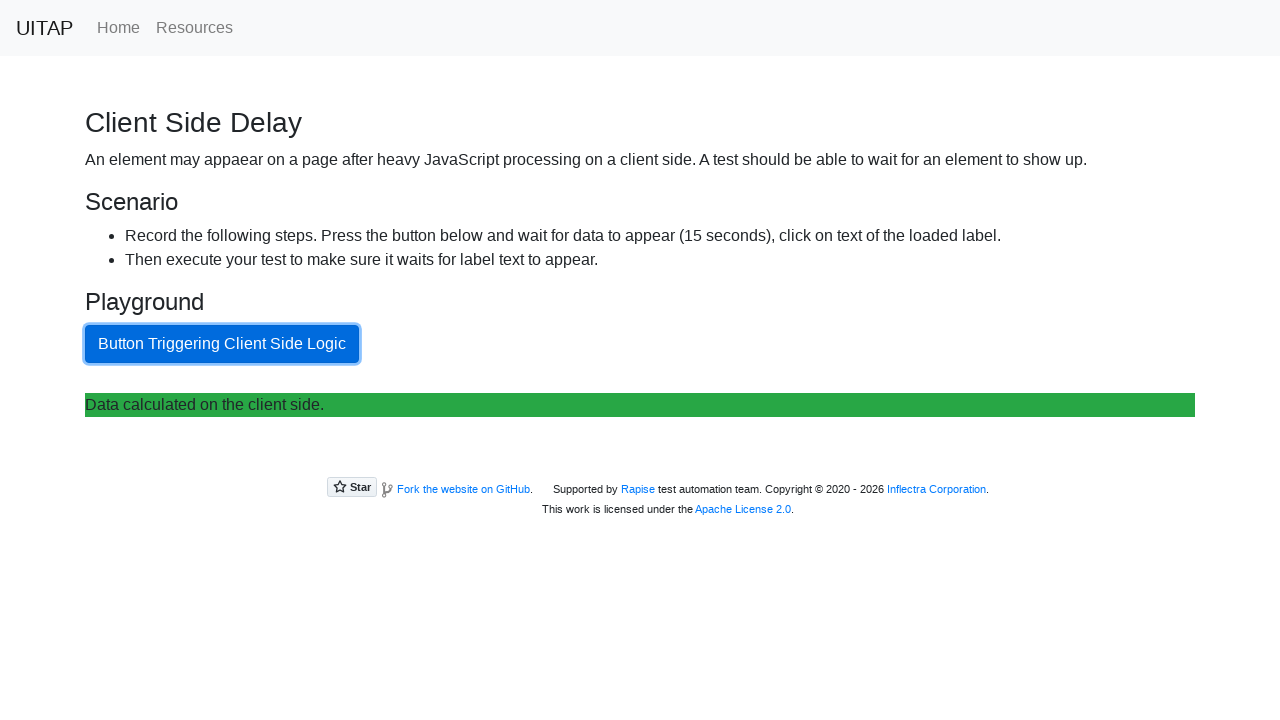

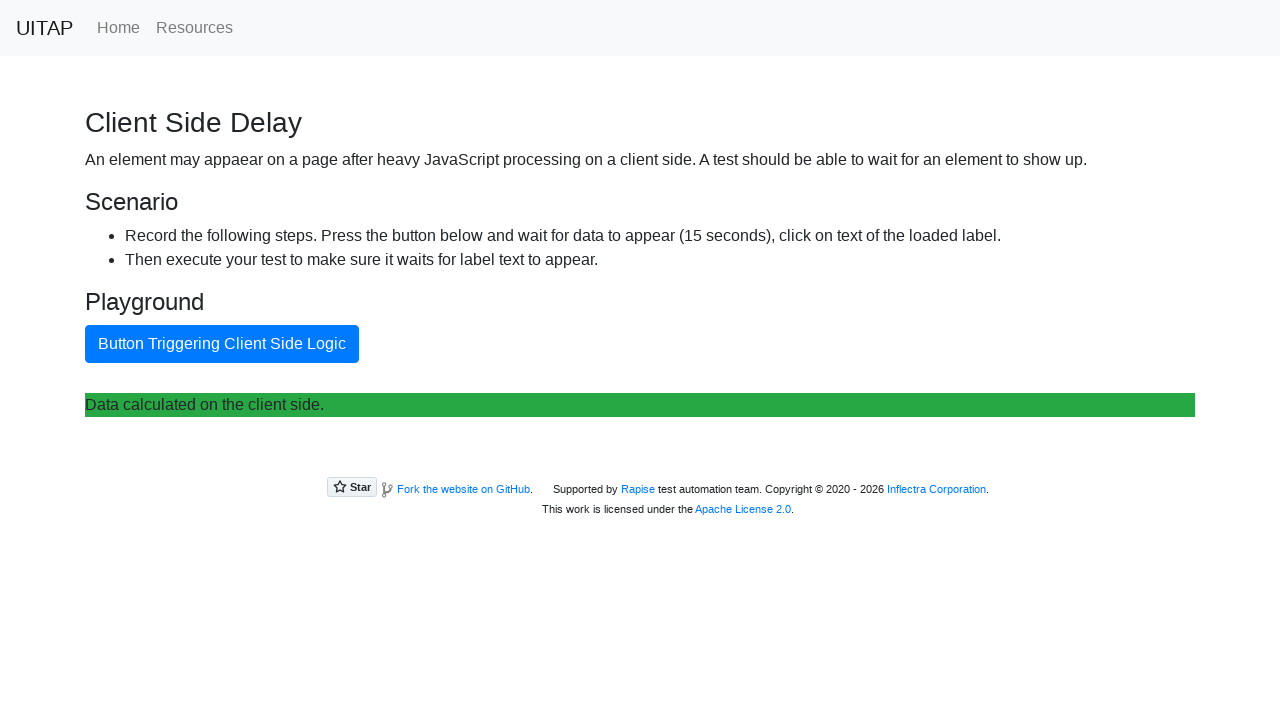